Tests email validation on the newsletter subscription form by entering an invalid email address and verifying that an "Invalid email" error placeholder appears

Starting URL: https://www.autoeurope.eu/

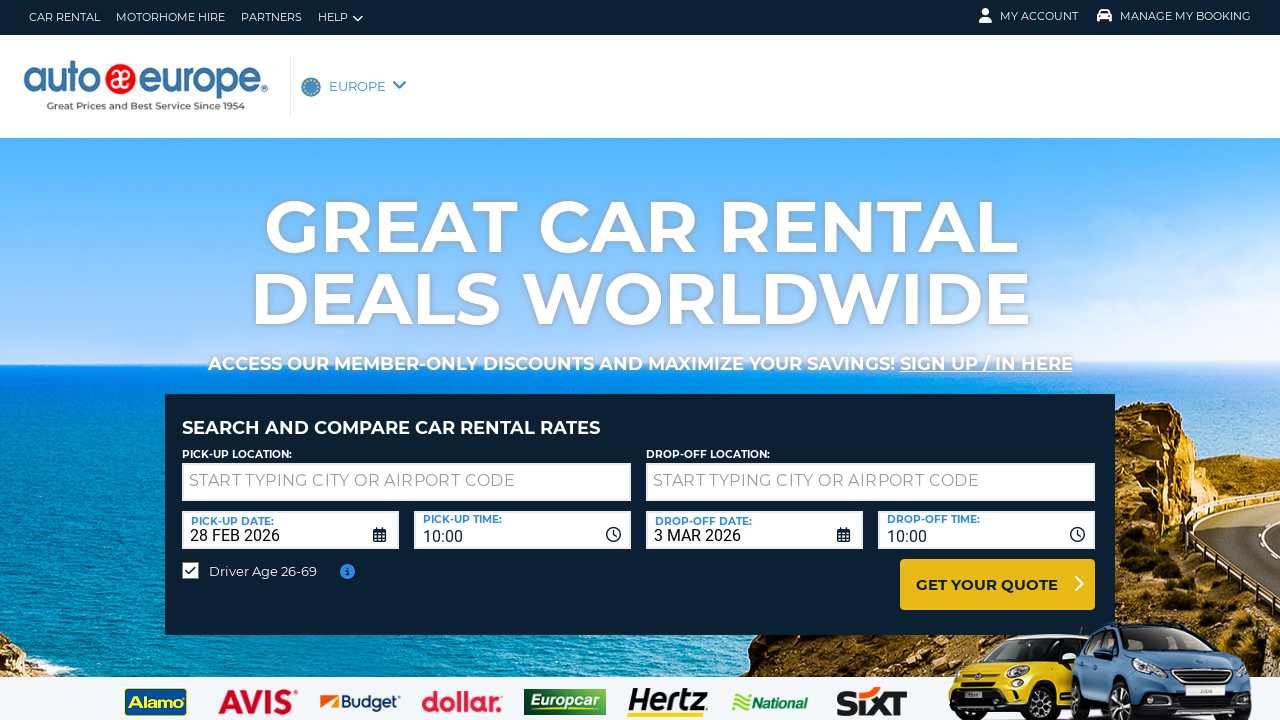

Filled newsletter subscription input with invalid email 'badEmail' on #newsletter__footer--input
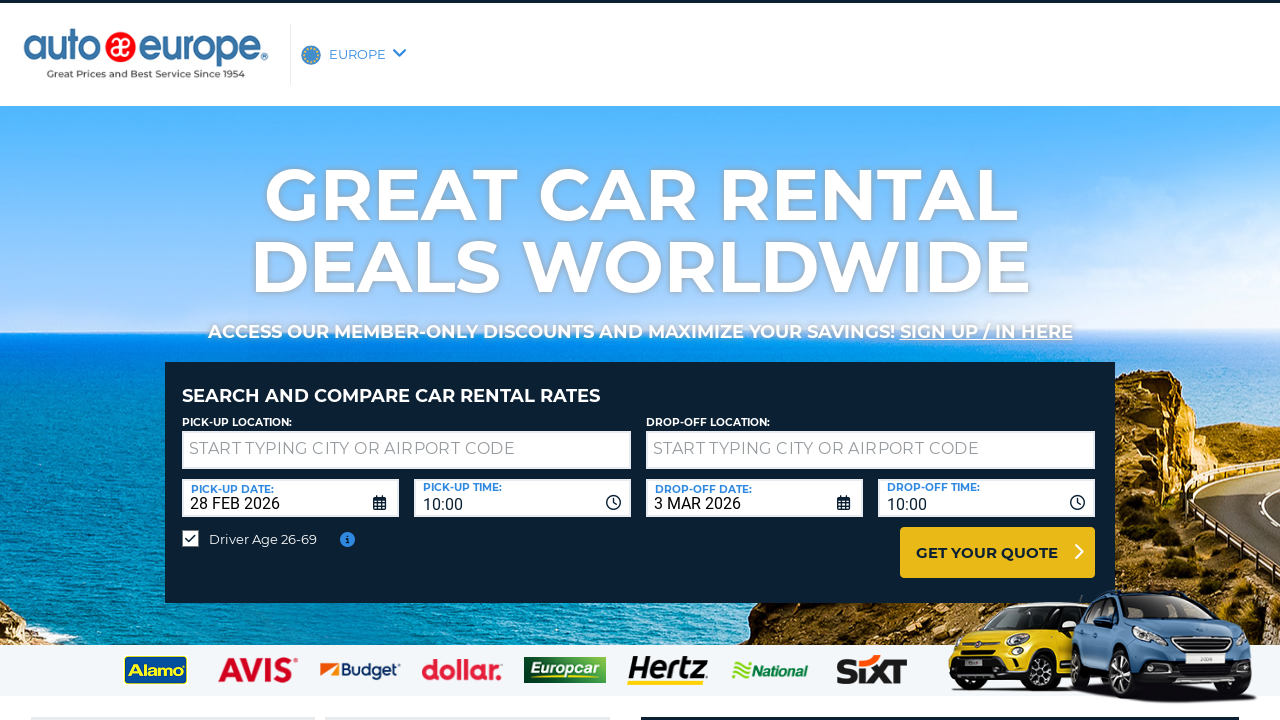

Clicked the newsletter subscribe button at (685, 701) on .newsletter__footer--button
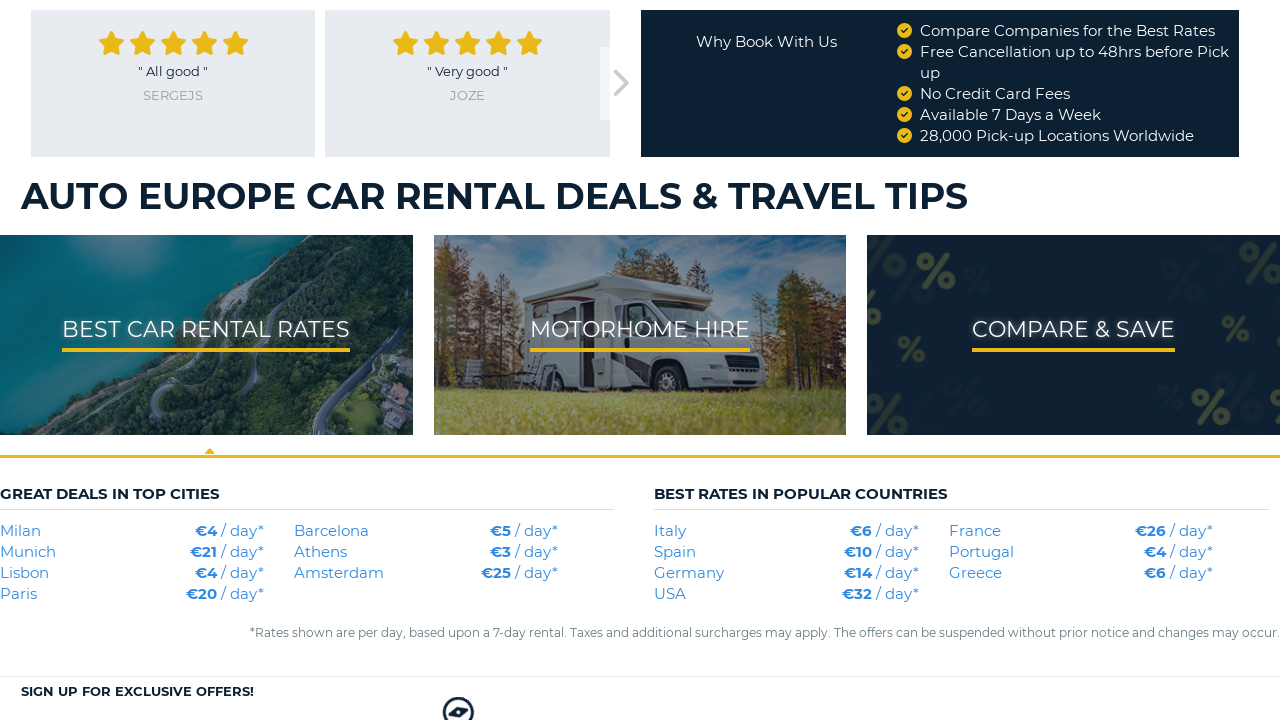

Newsletter input placeholder changed to 'Invalid email', confirming validation error
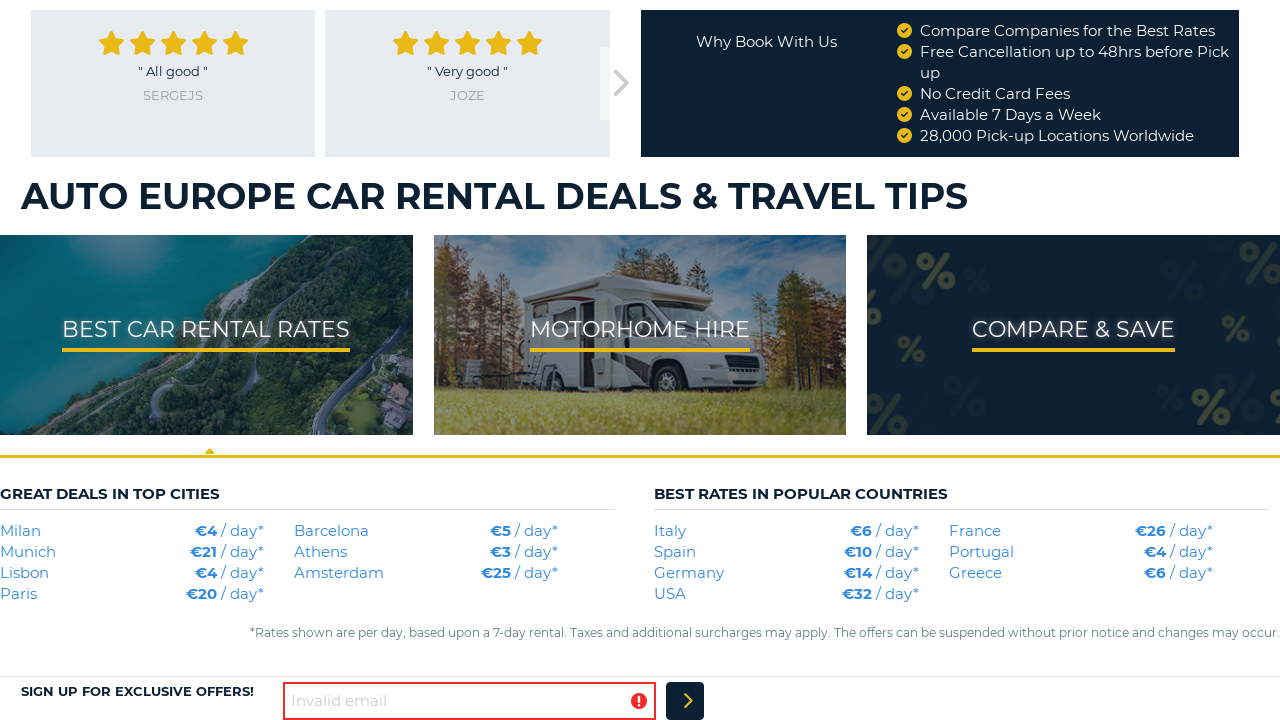

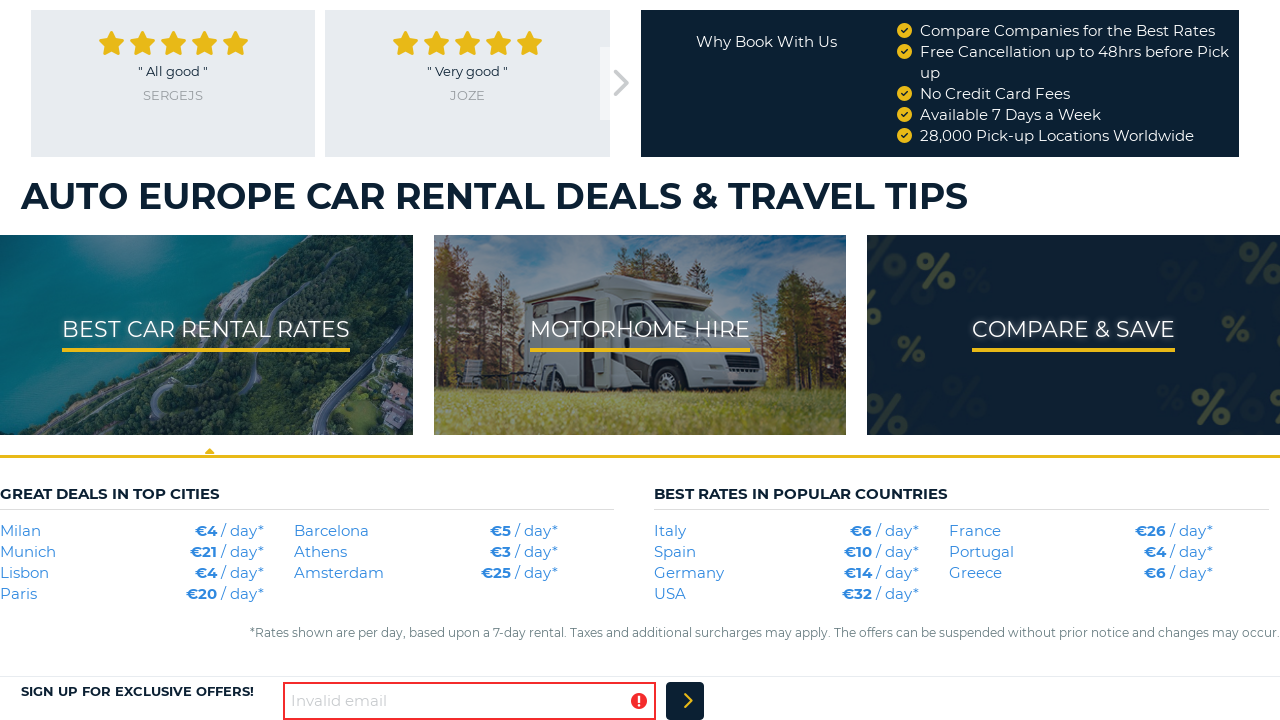